Tests dynamic loading by clicking start button and waiting for loading indicator to disappear before verifying result text

Starting URL: http://the-internet.herokuapp.com/dynamic_loading/2

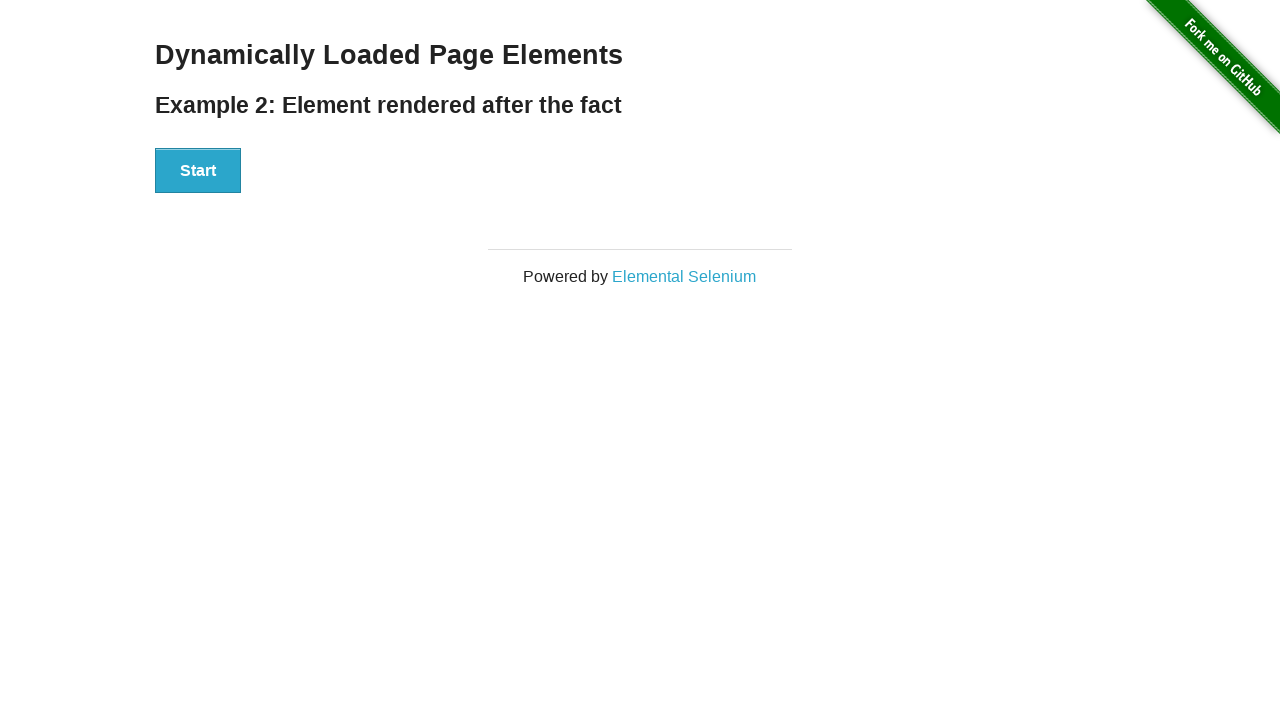

Clicked the start button to initiate dynamic loading at (198, 171) on #start>button
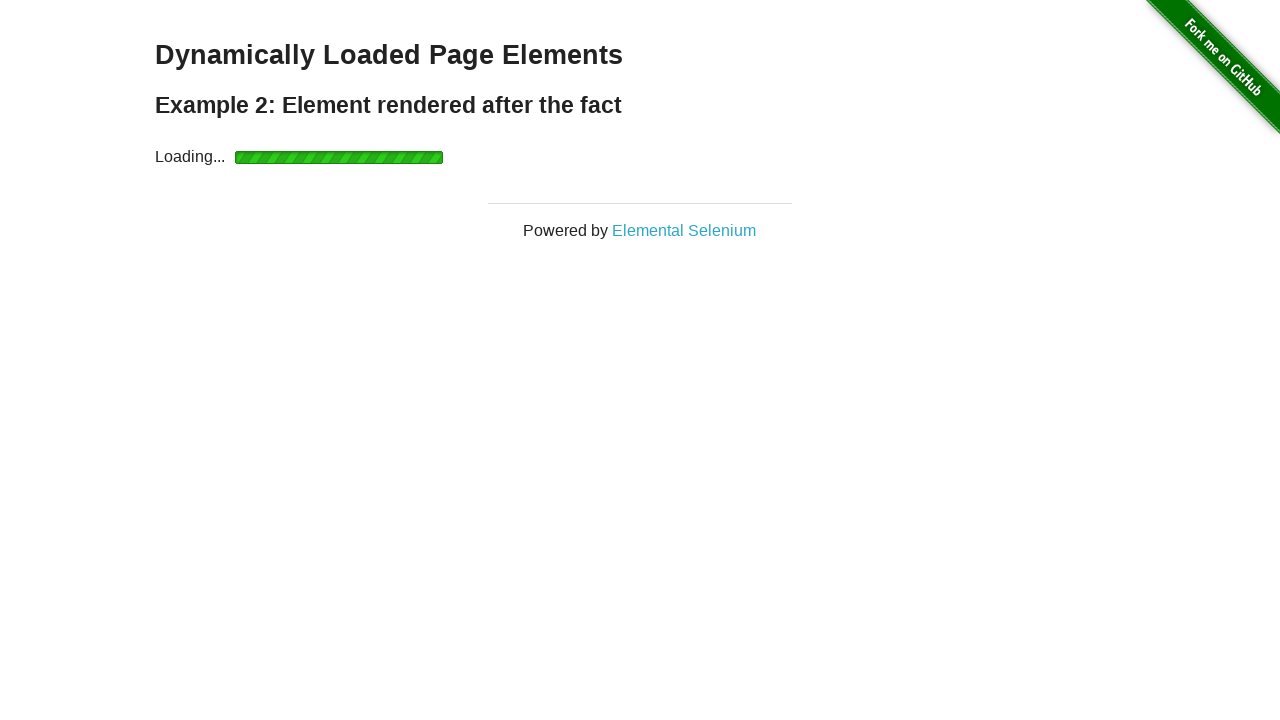

Loading indicator disappeared
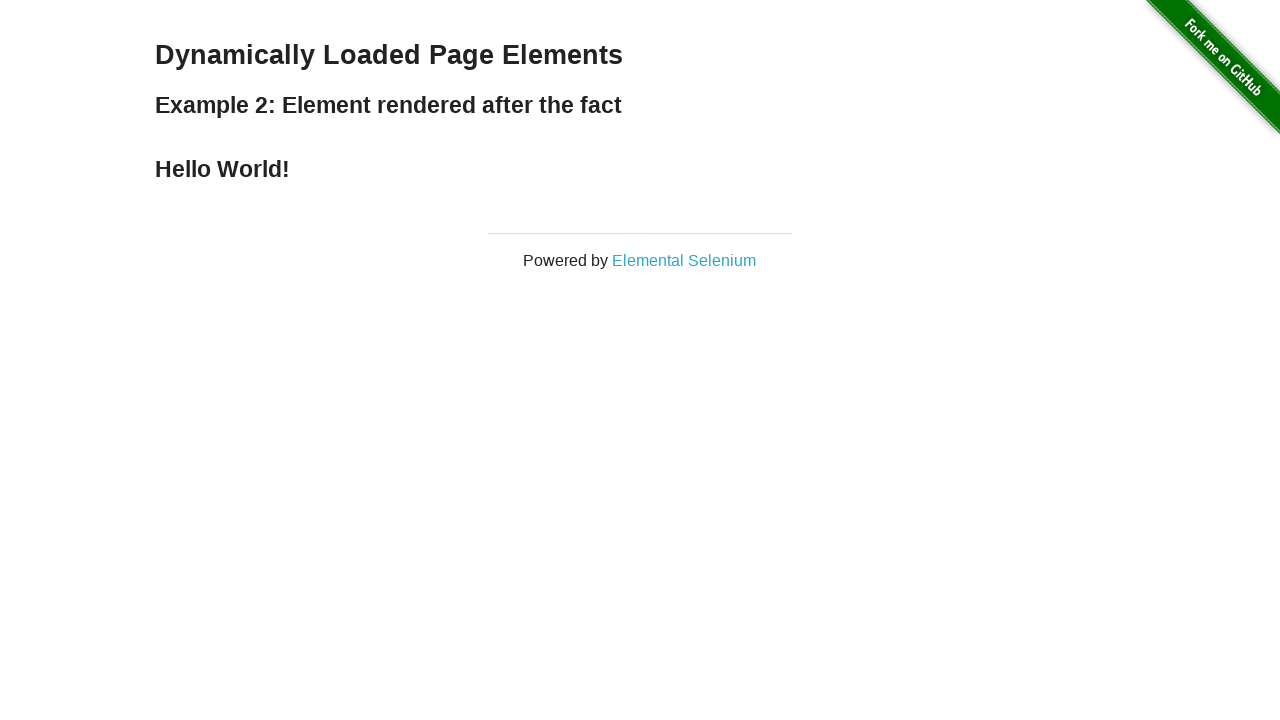

Verified that 'Hello World!' text is visible
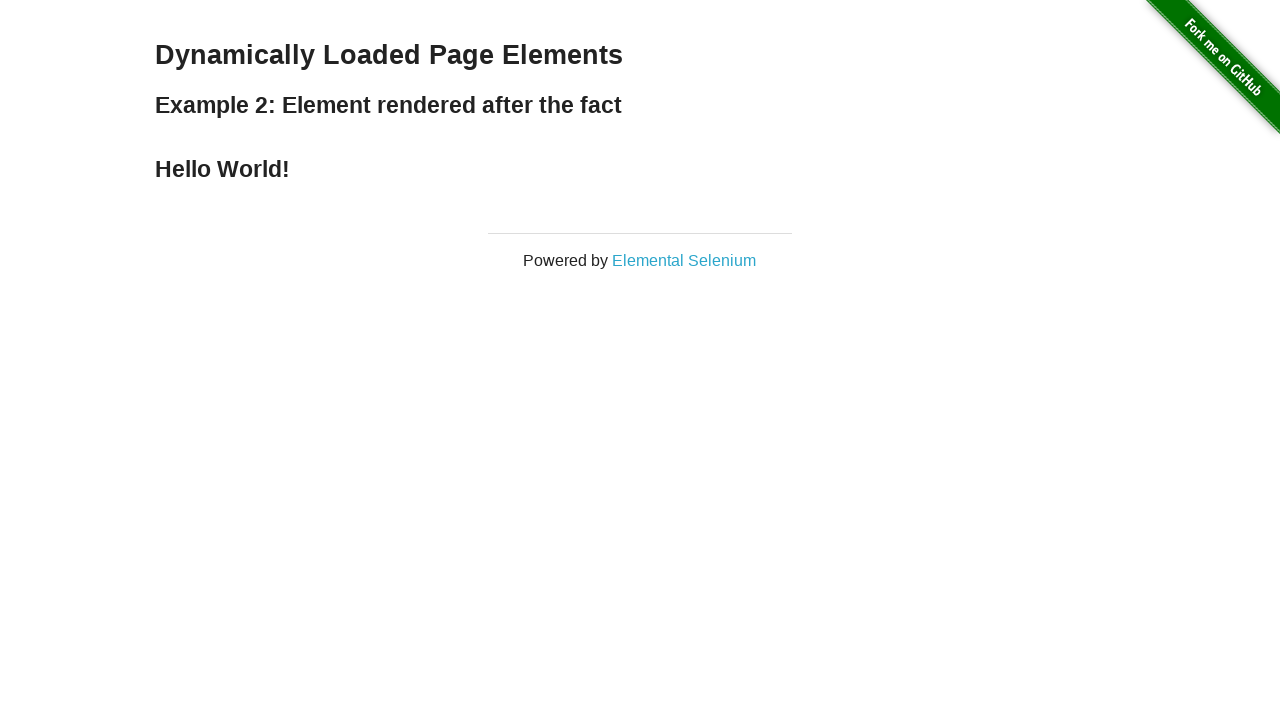

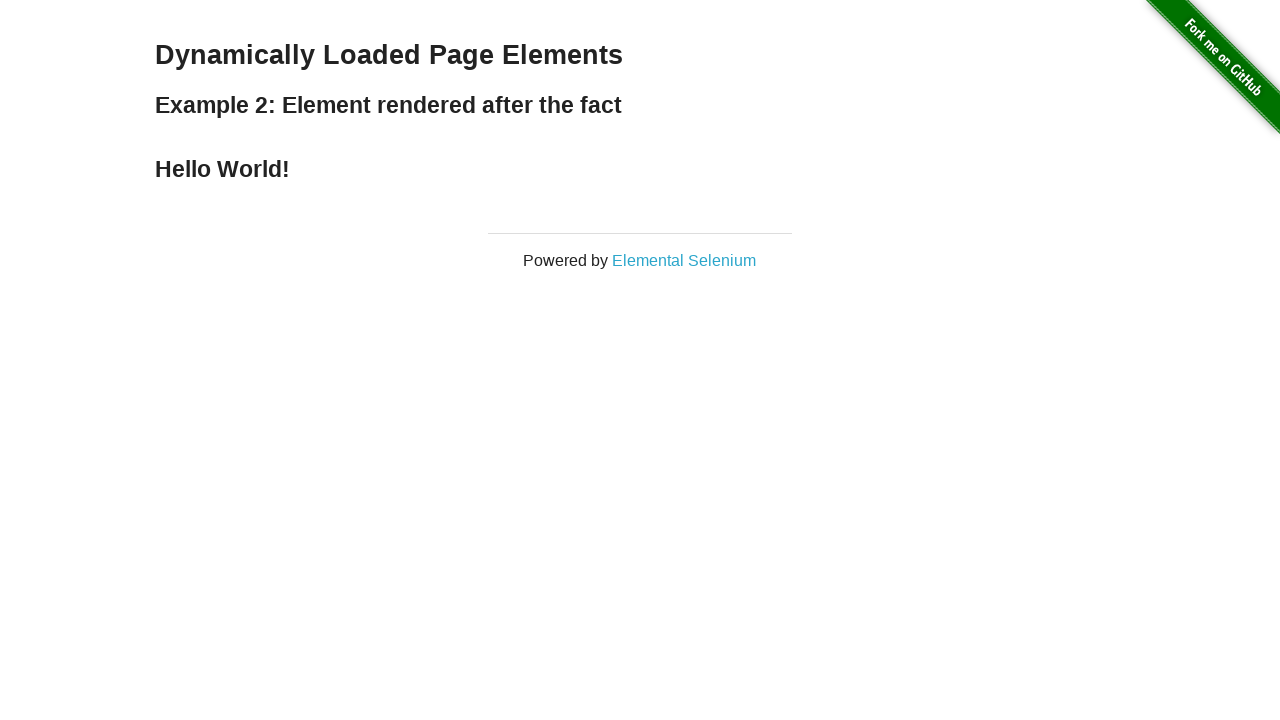